Tests scrolling to form elements and filling in name and date fields on a scrollable page

Starting URL: https://formy-project.herokuapp.com/scroll

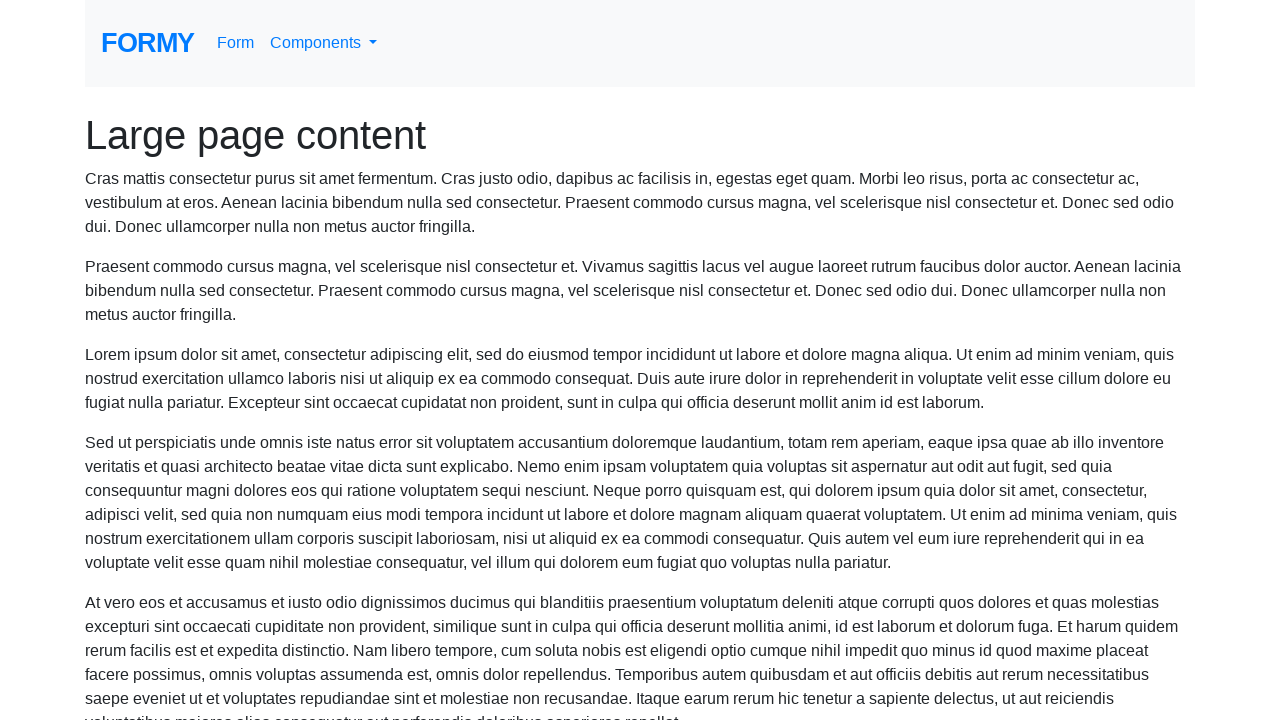

Filled name field with 'Jacob Vorstenbosch' (page auto-scrolled to element) on #name
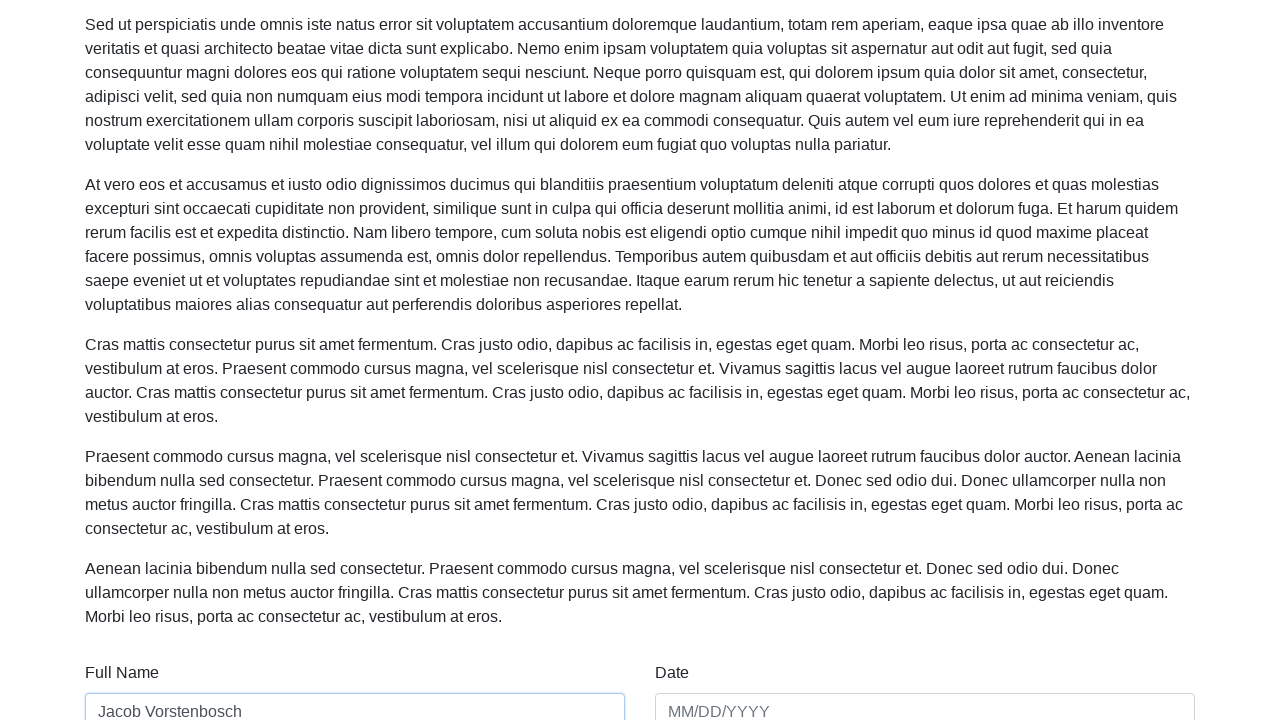

Filled date field with '04/04/2020' on #date
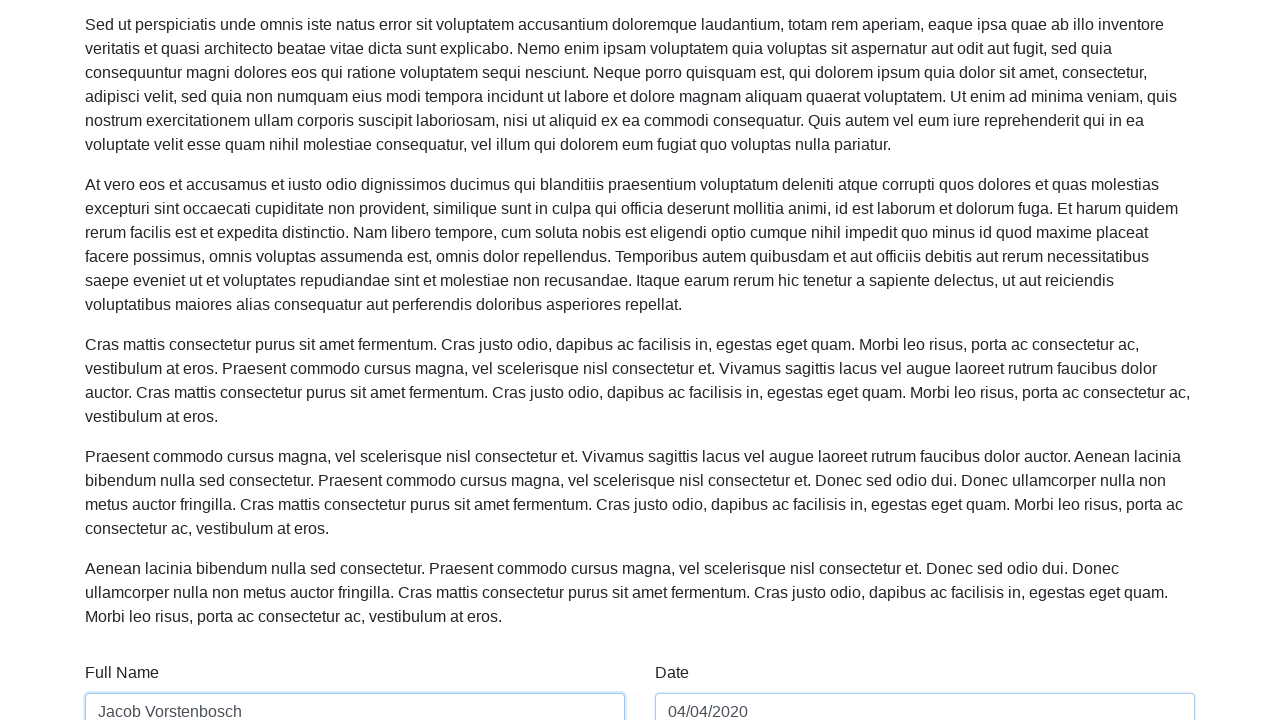

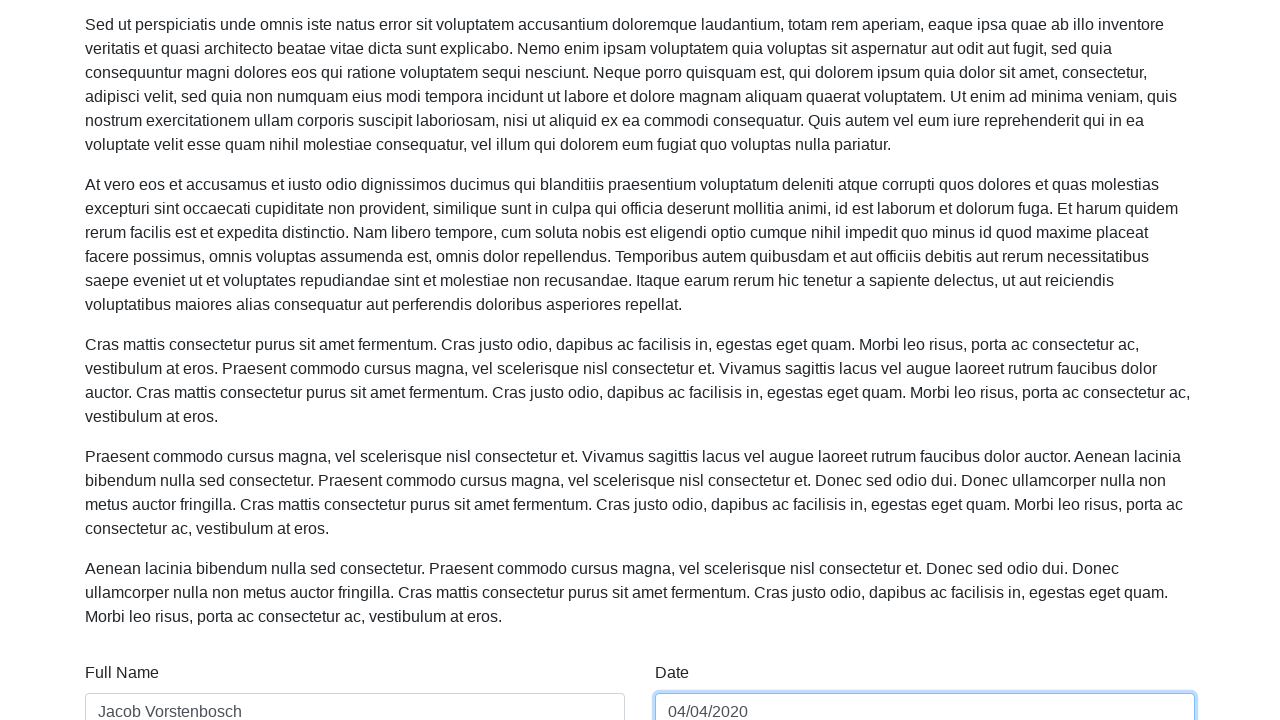